Tests hover functionality by navigating to the Hovers page and hovering over a user avatar to reveal hidden text

Starting URL: https://the-internet.herokuapp.com

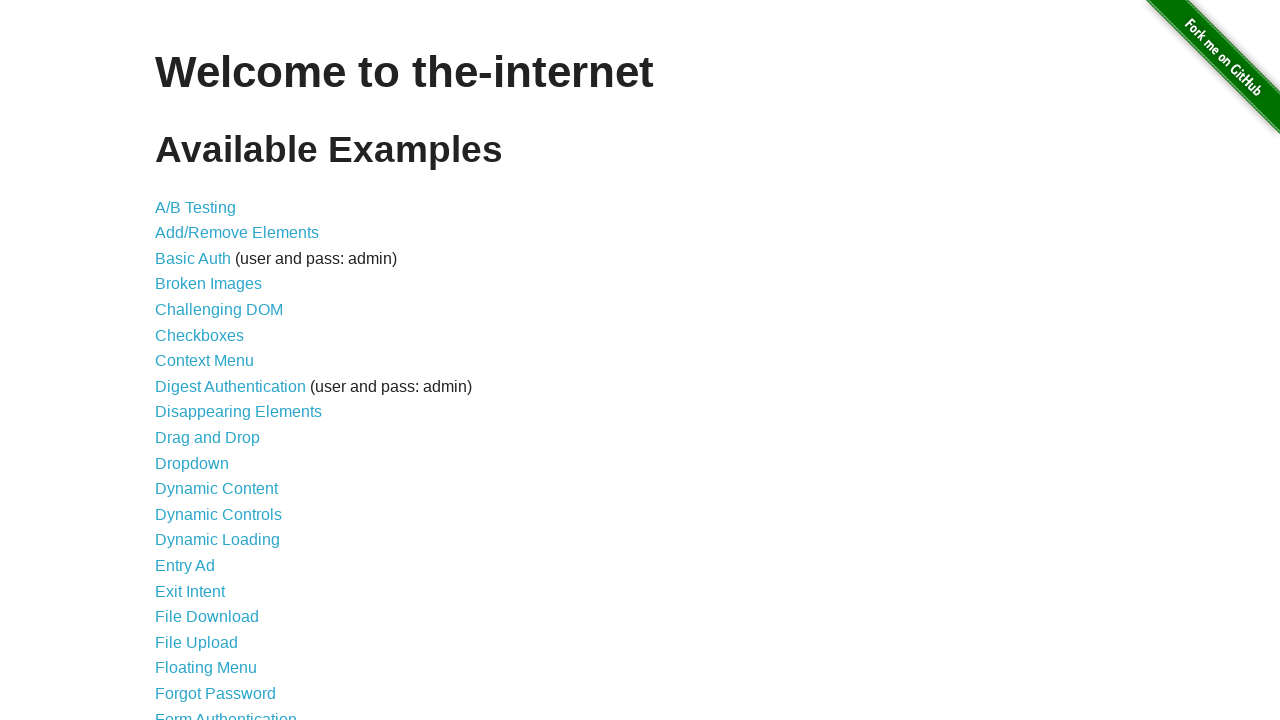

Clicked on Hovers link at (180, 360) on internal:role=link[name="Hovers"i]
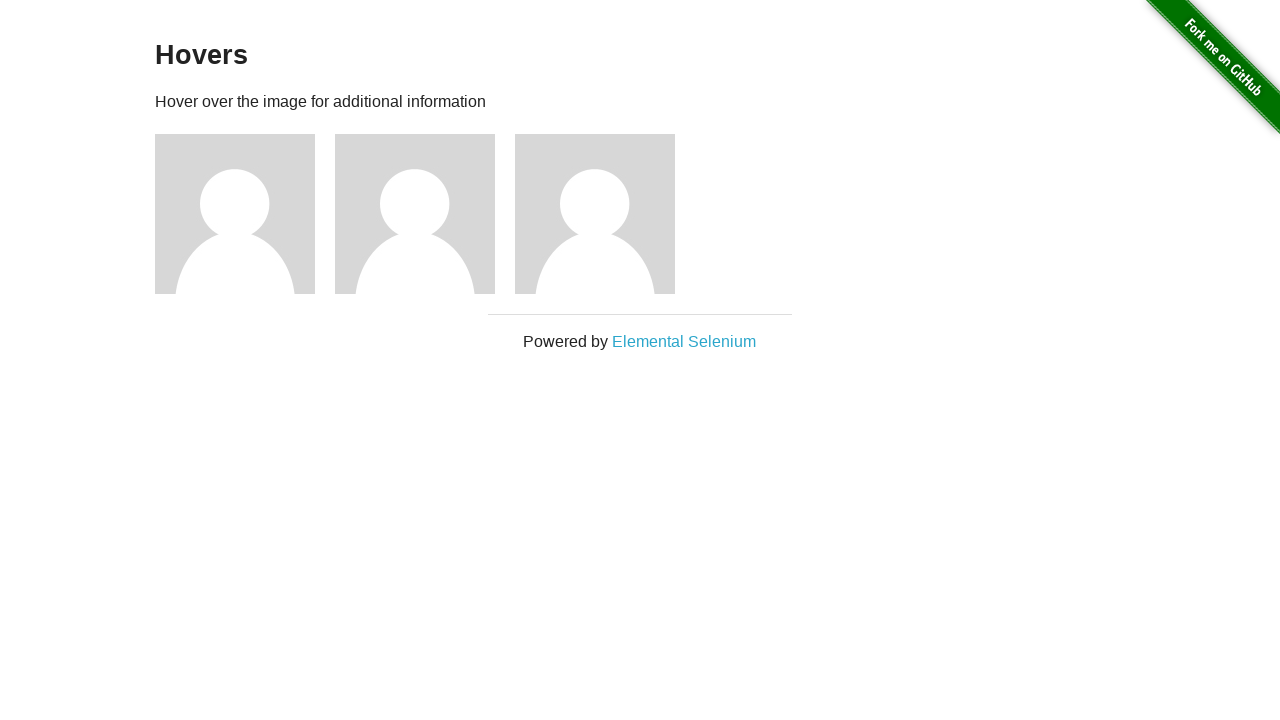

Hovers page loaded and heading is visible
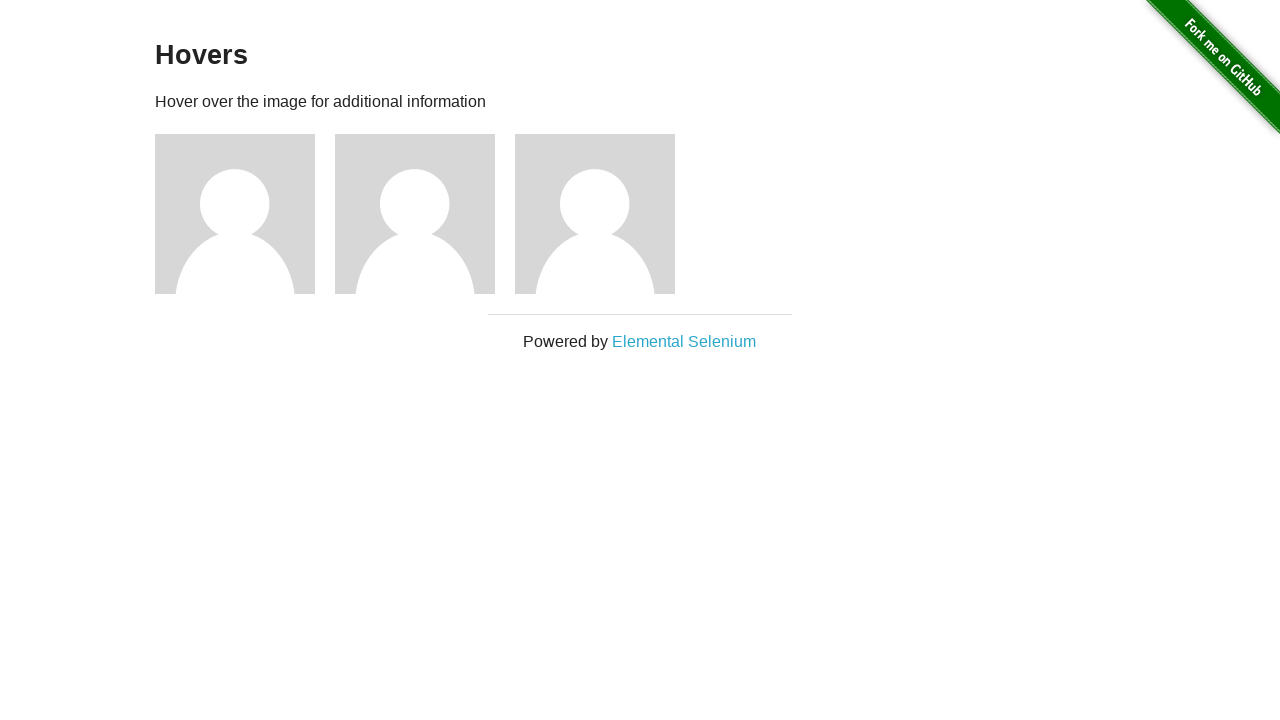

Hovered over the second user avatar at (415, 214) on (//*[@alt='User Avatar'])[2]
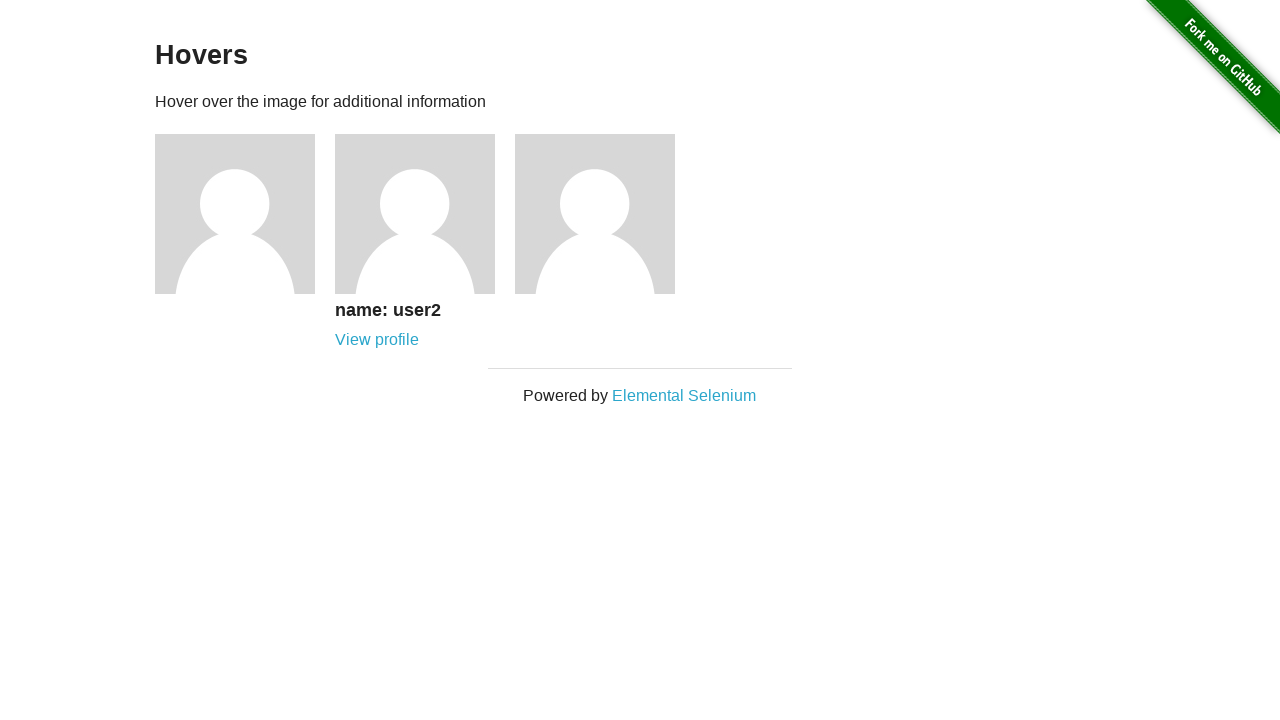

Hidden text 'name: user2' revealed after hover
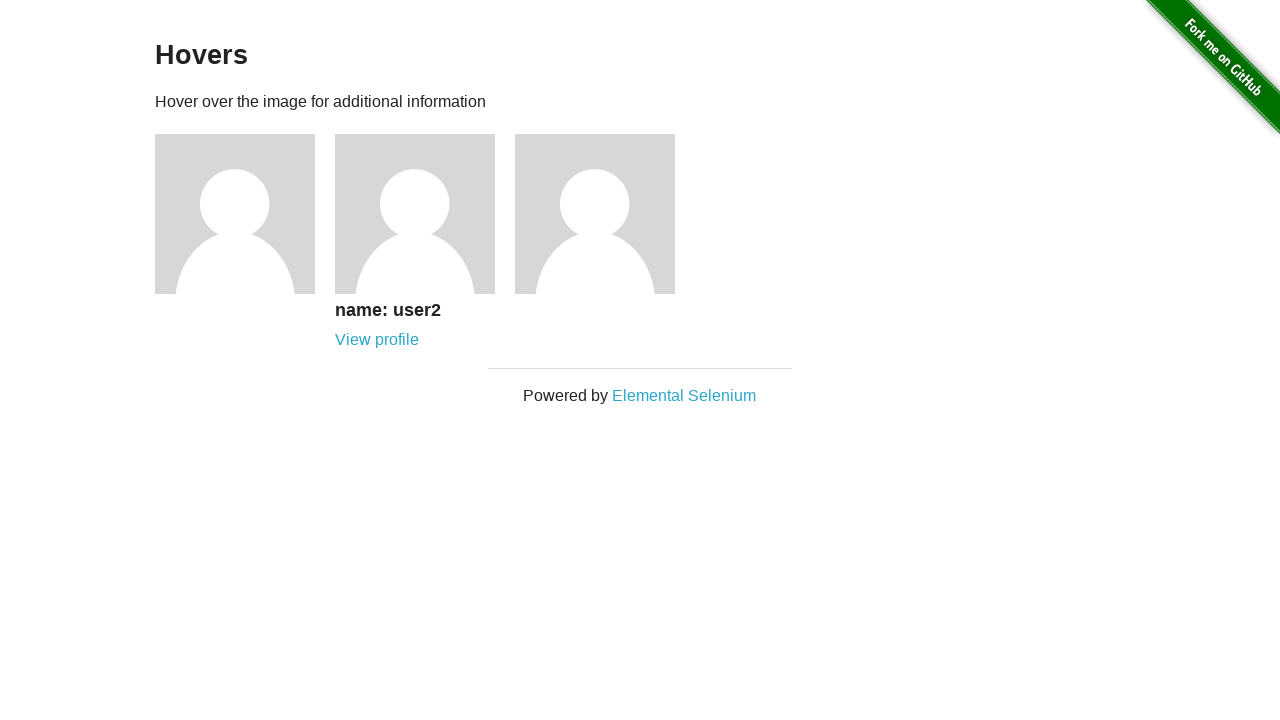

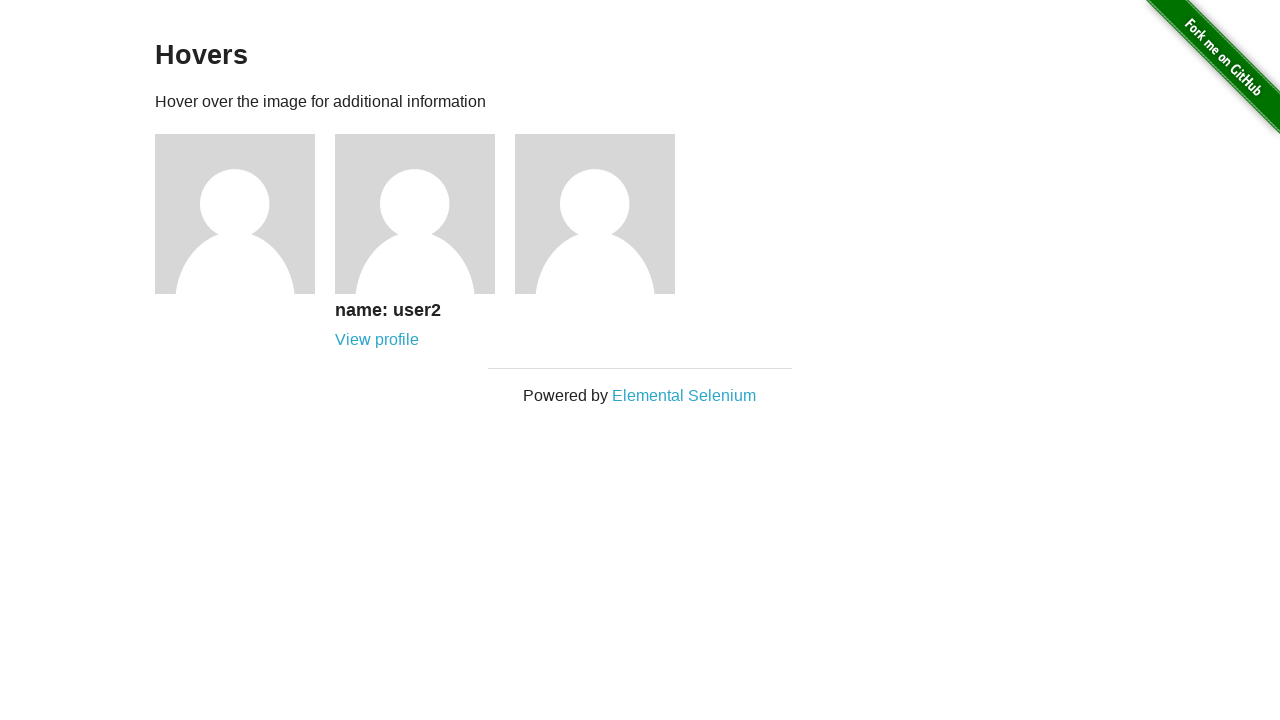